Tests form input functionality by entering text in a name field, clearing it, and re-entering the text

Starting URL: https://demoqa.com/text-box

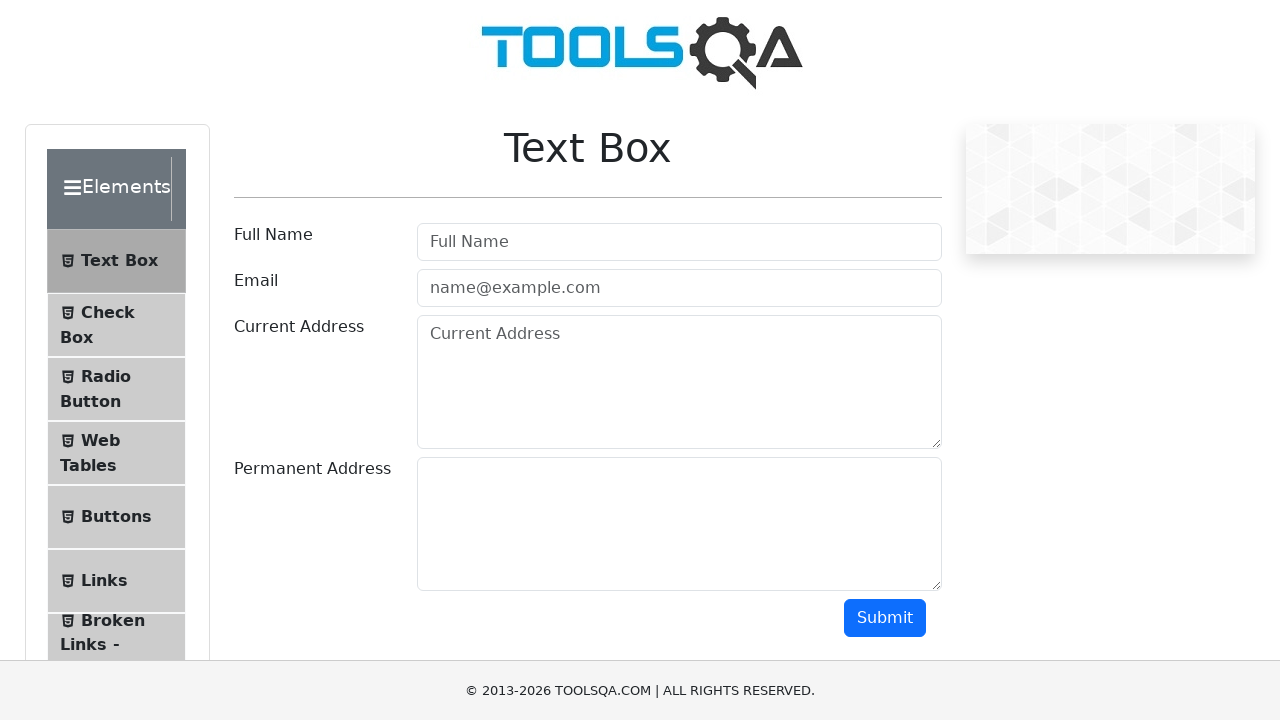

Entered 'John Wick' in the name field on #userName
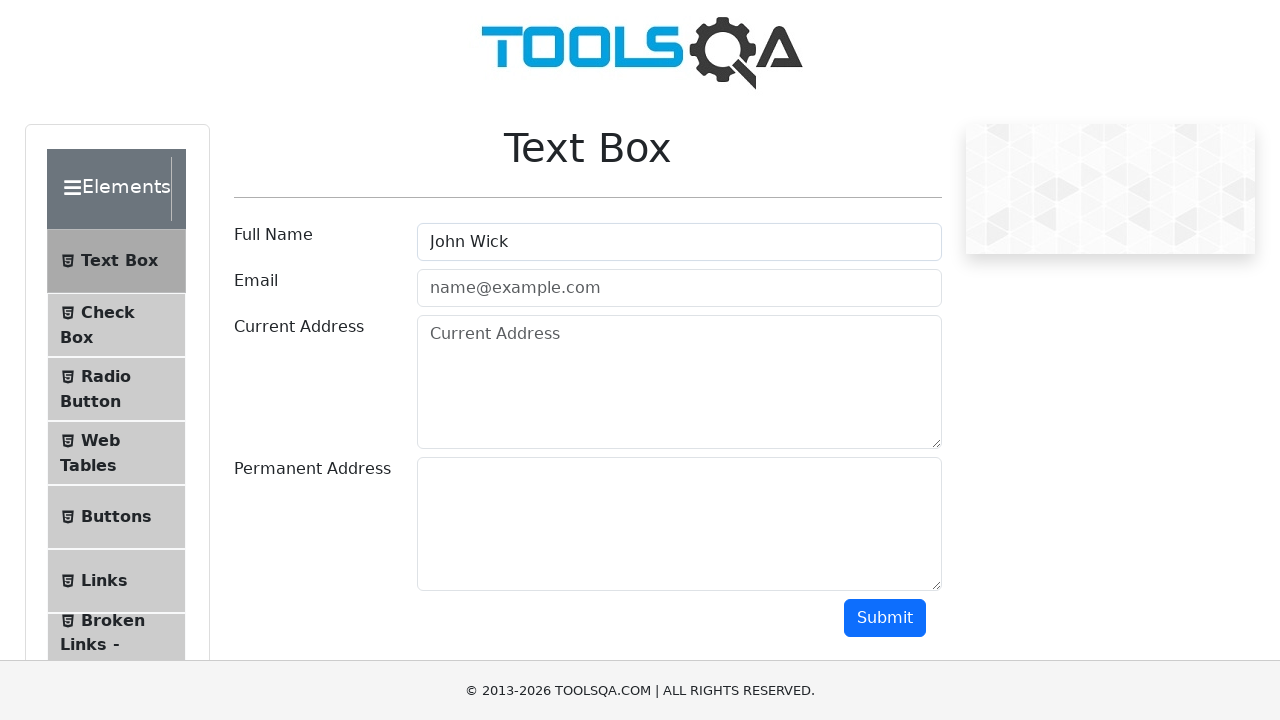

Cleared the name field on #userName
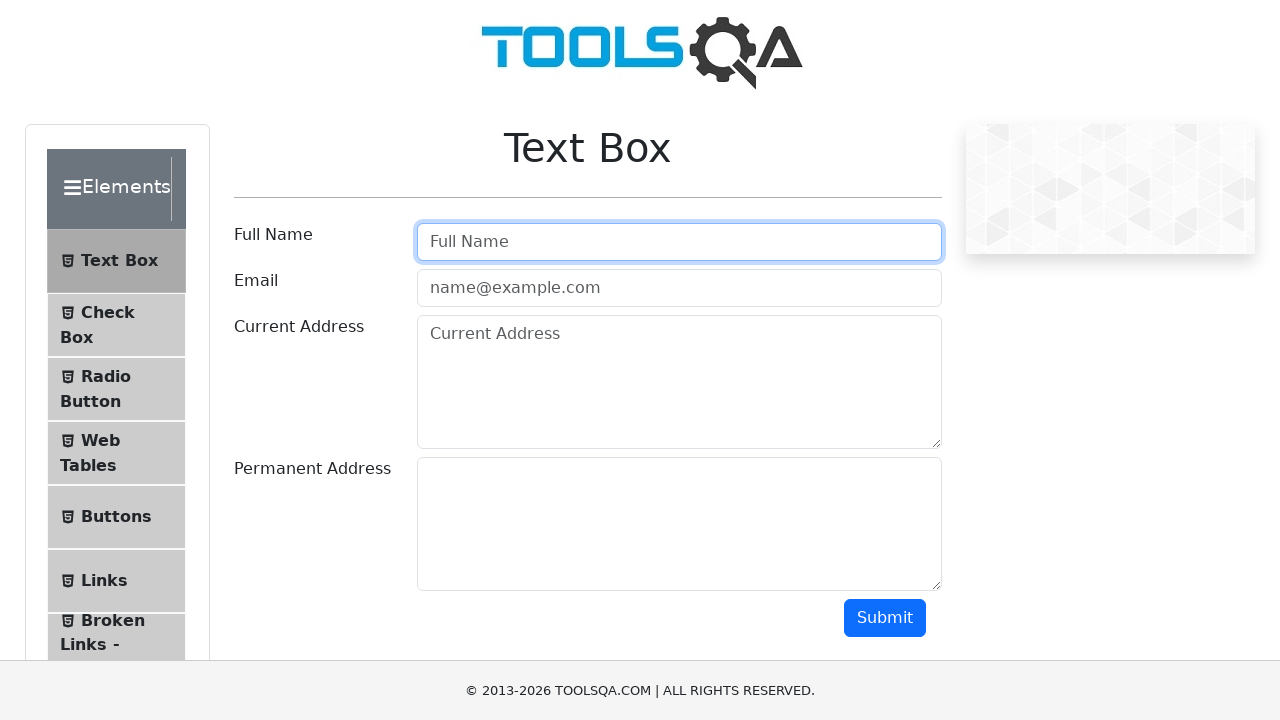

Re-entered 'John Wick' in the name field on #userName
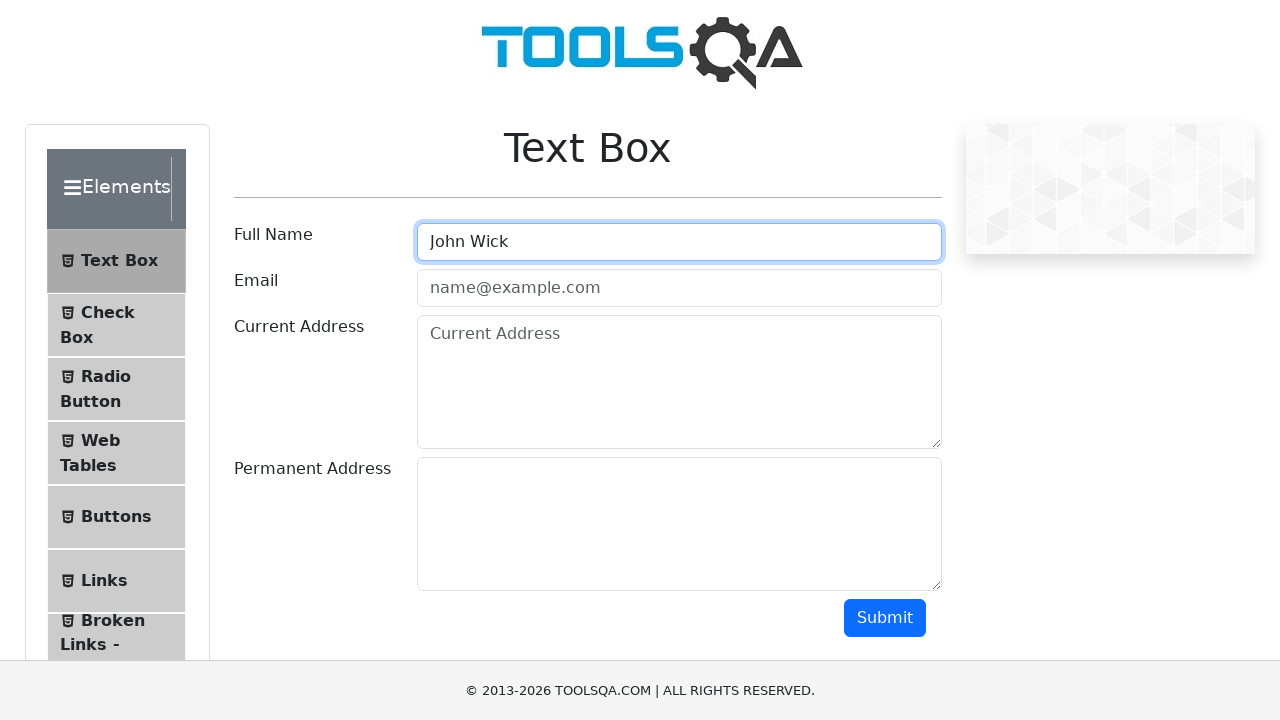

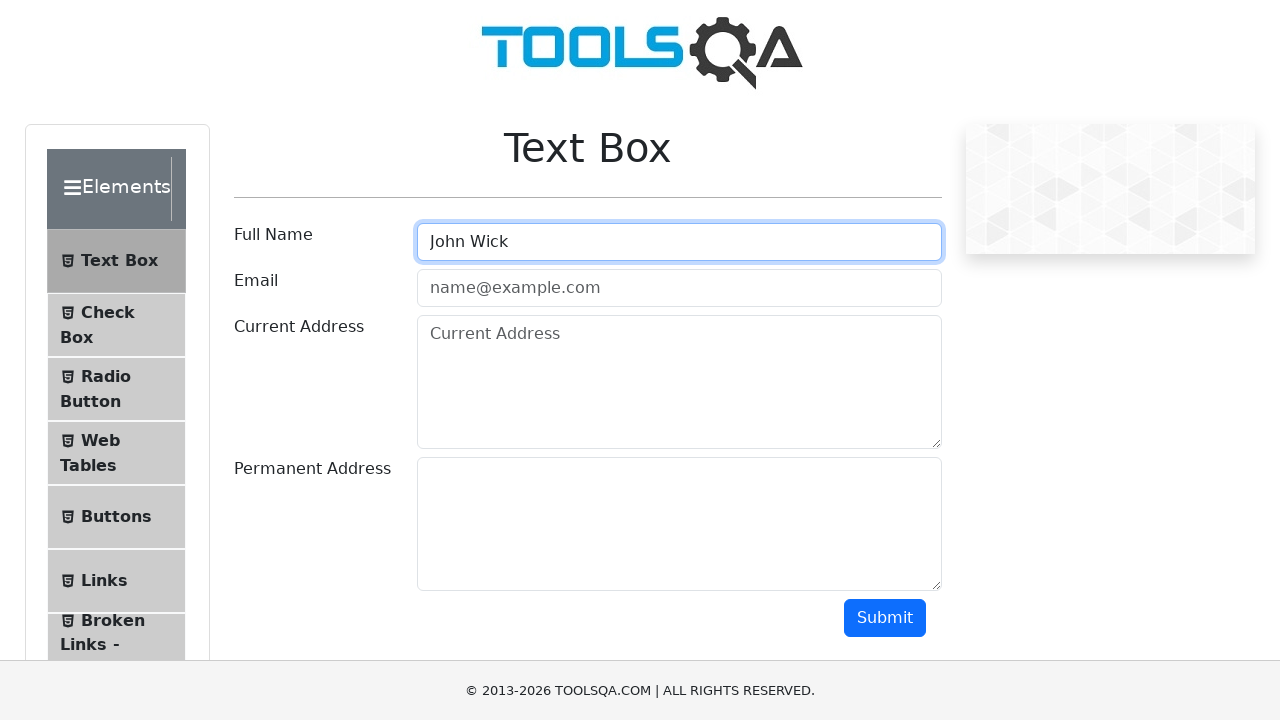